Demonstrates various Playwright interaction patterns including button clicks (single, double, right-click, with modifiers), hover, form inputs, radio buttons, checkboxes, switches, dropdowns, file uploads, and keyboard shortcuts on a Bootstrap sample page.

Starting URL: https://bootswatch.com/default

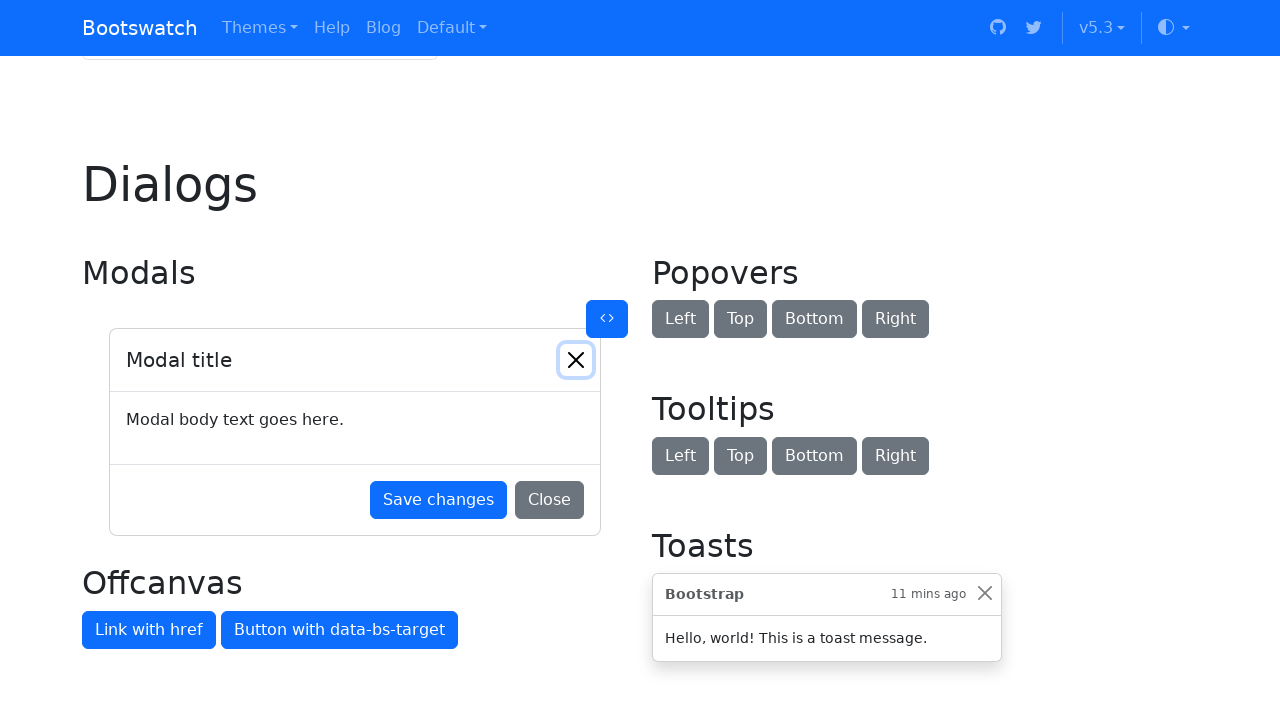

Clicked Block button at (972, 360) on internal:role=button[name="Block button"i] >> nth=0
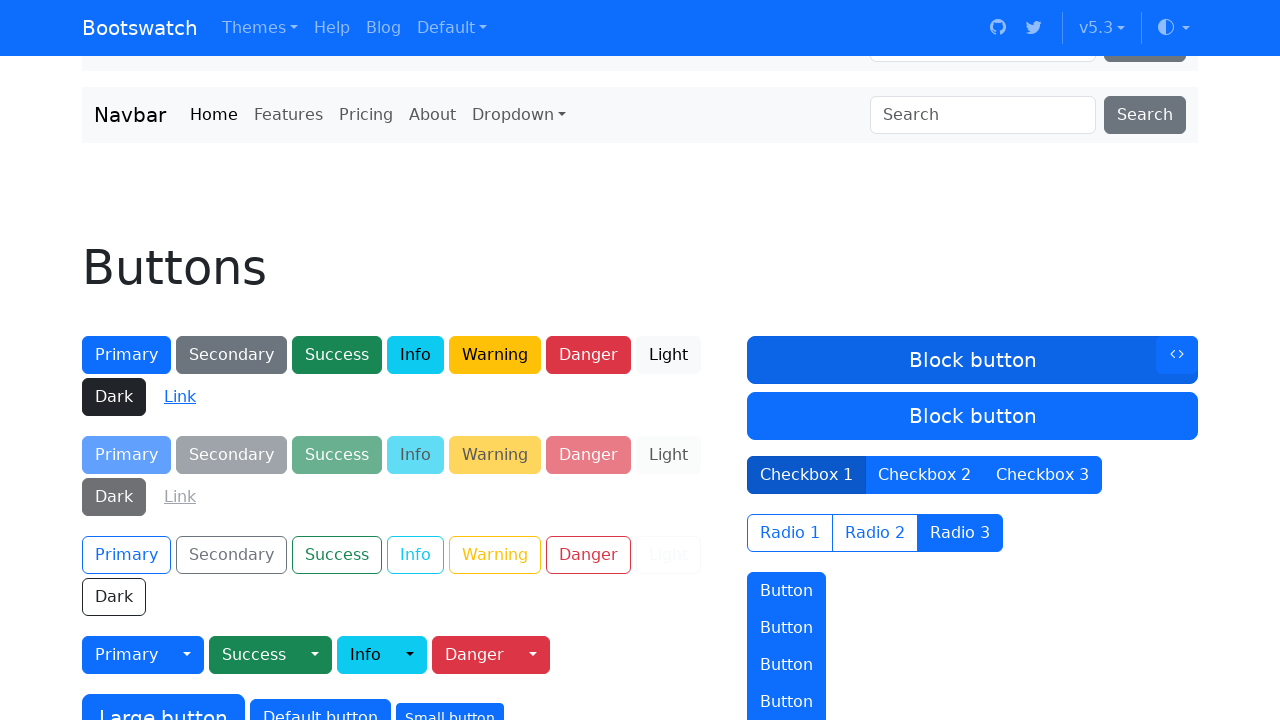

Double-clicked Block button with 500ms delay at (972, 360) on internal:role=button[name="Block button"i] >> nth=0
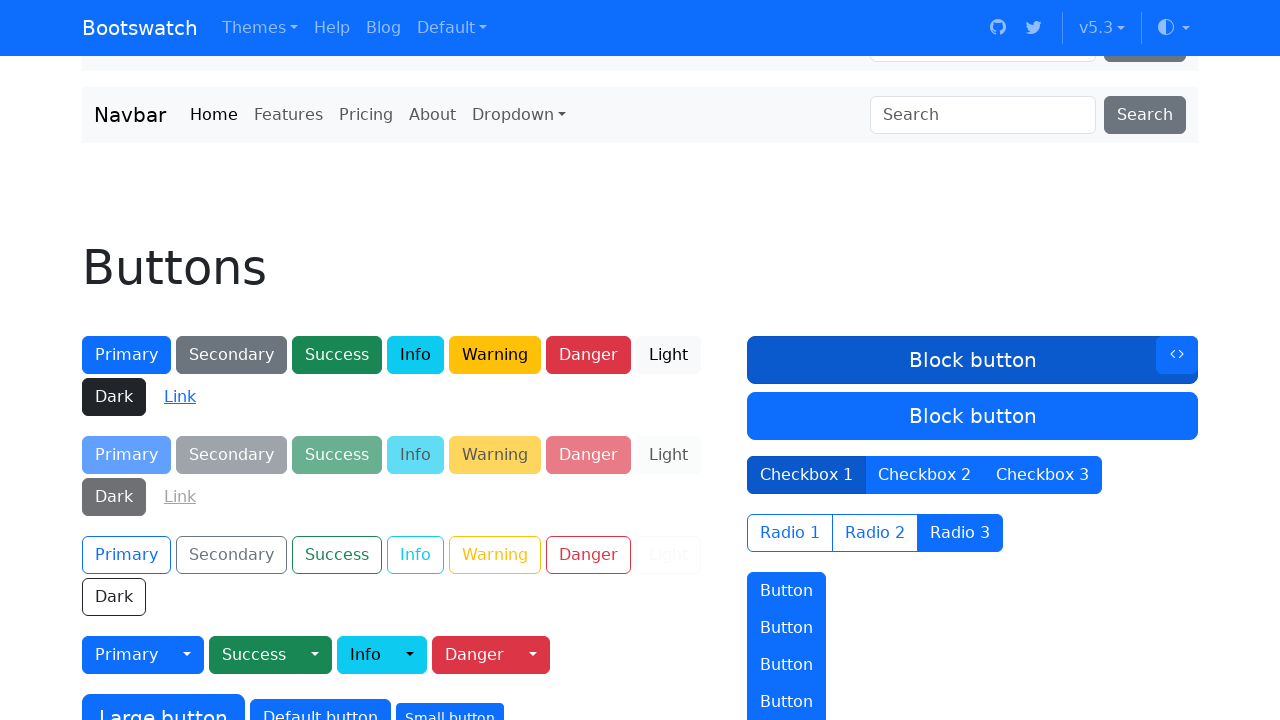

Right-clicked Block button at (972, 360) on internal:role=button[name="Block button"i] >> nth=0
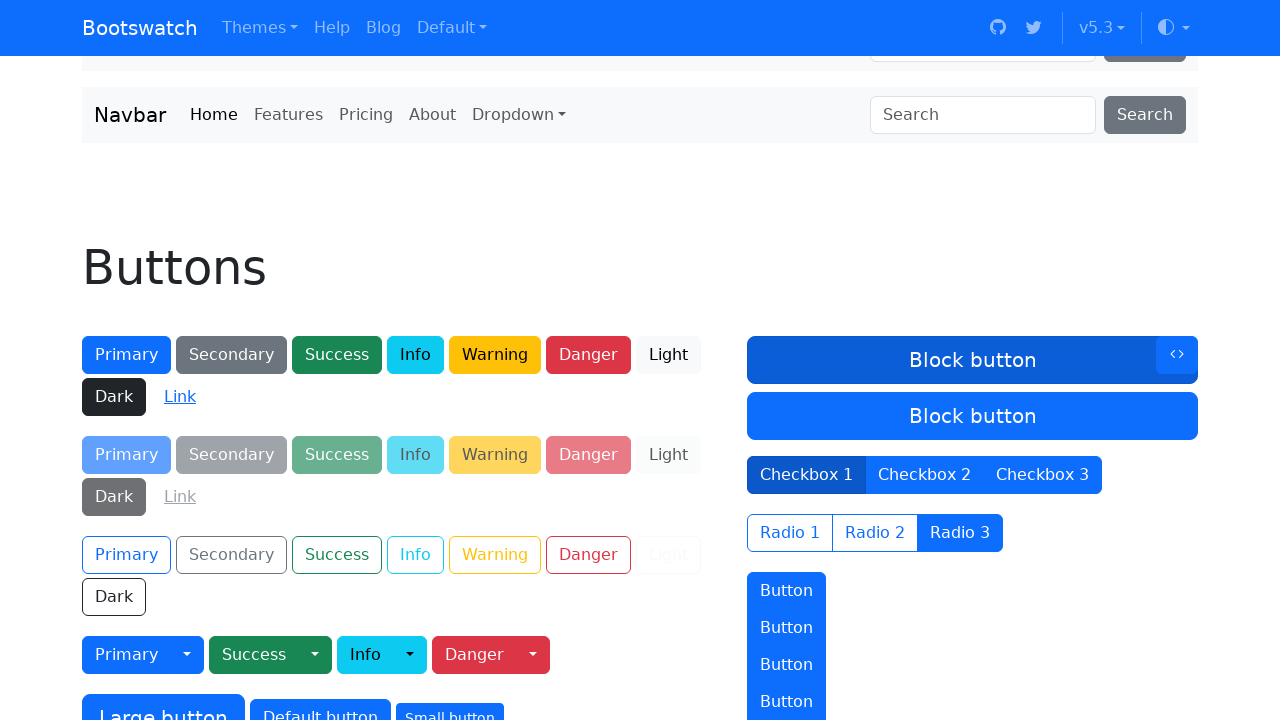

Clicked Block button with Shift modifier at (972, 360) on internal:role=button[name="Block button"i] >> nth=0
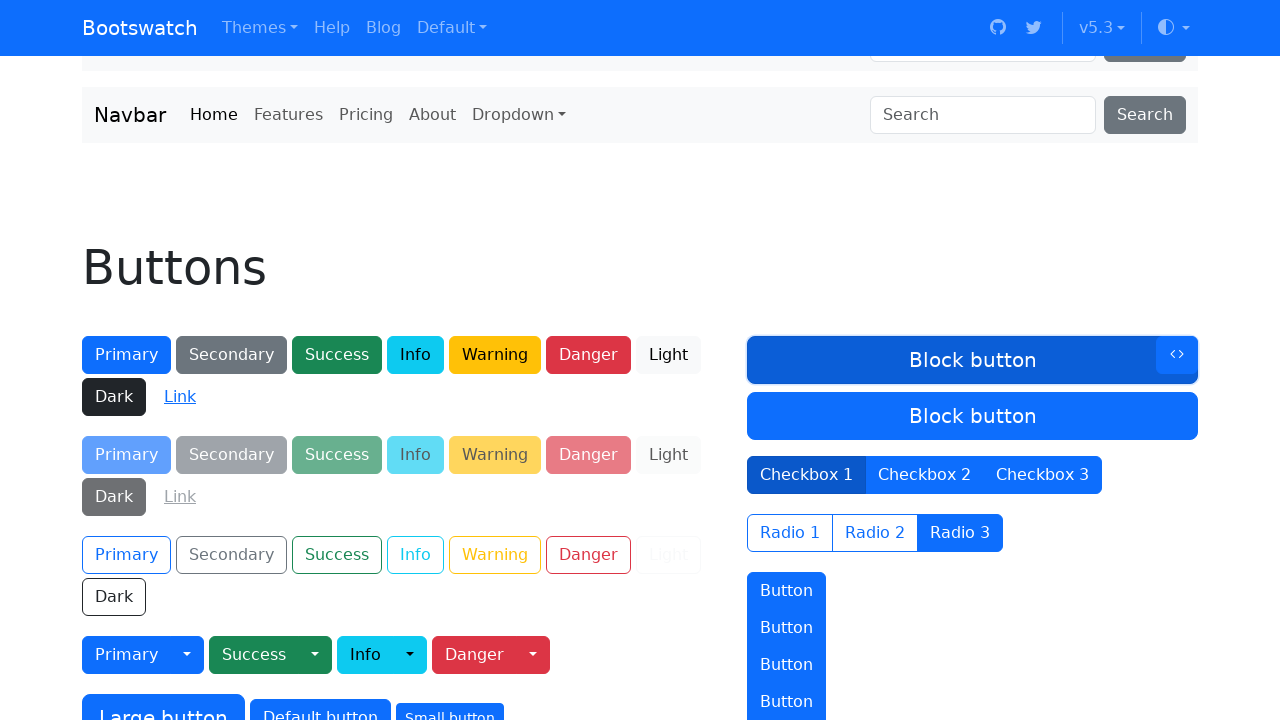

Hovered over outline primary button at (126, 555) on button.btn-outline-primary
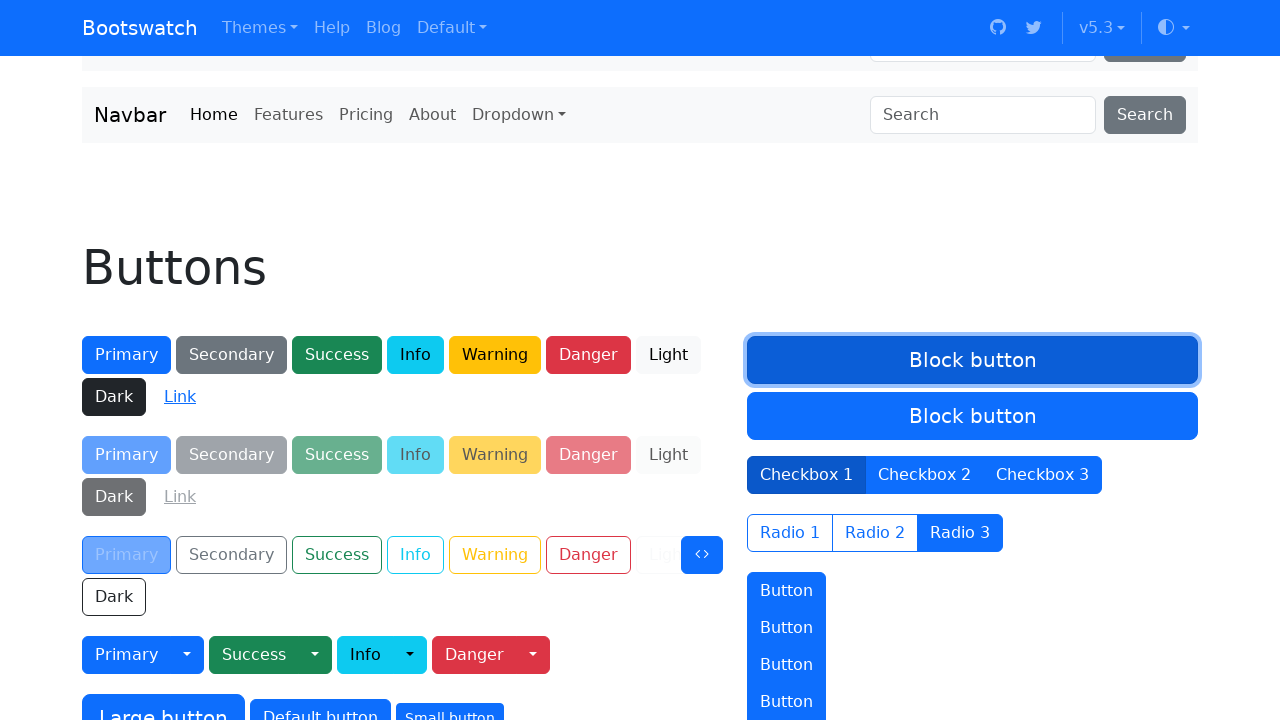

Filled email field with 'user@example.com' on internal:attr=[placeholder="Enter email"i]
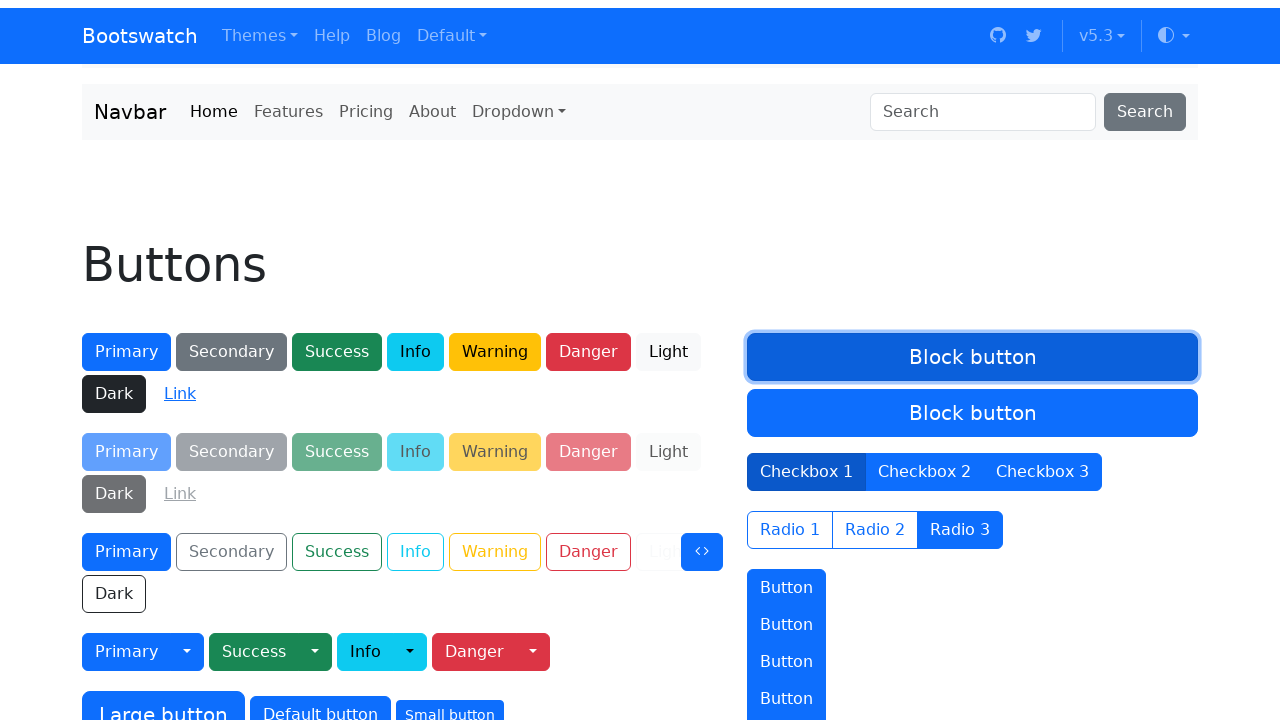

Cleared email field on internal:attr=[placeholder="Enter email"i]
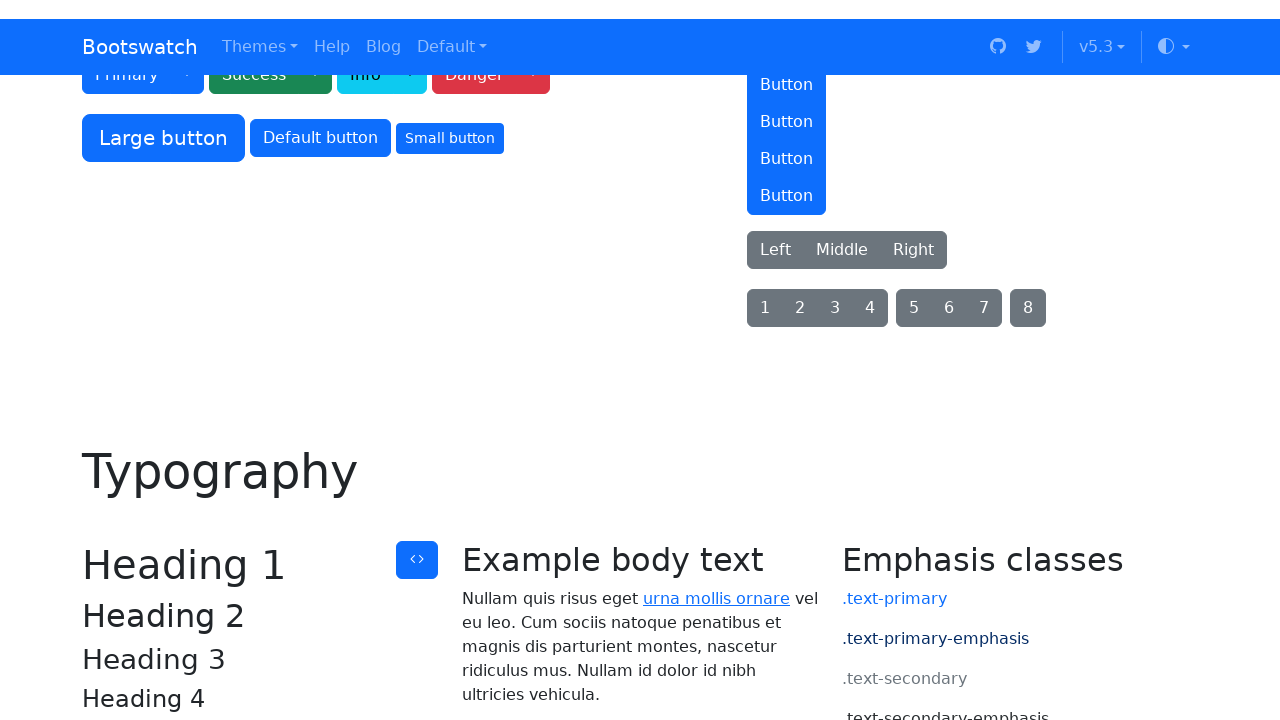

Typed 'contact@testsite.org' in email field with 200ms delay on internal:attr=[placeholder="Enter email"i]
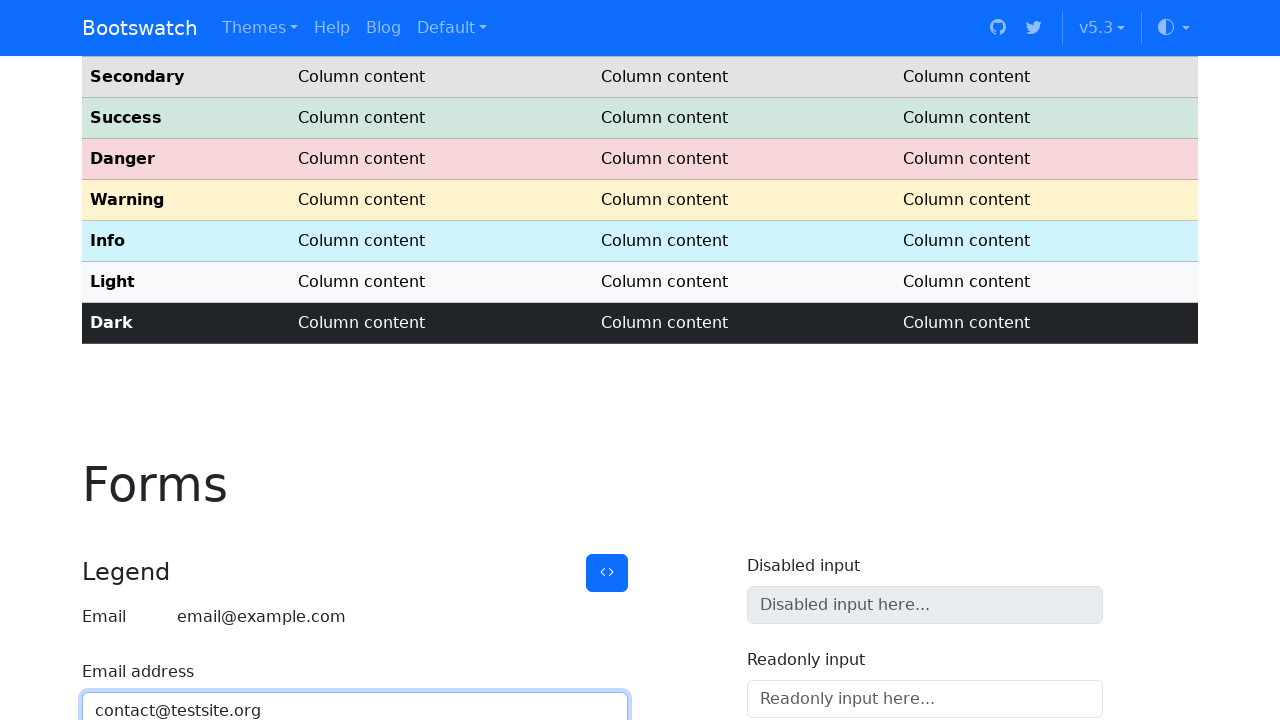

Selected radio button option 2 at (90, 361) on #optionsRadios2
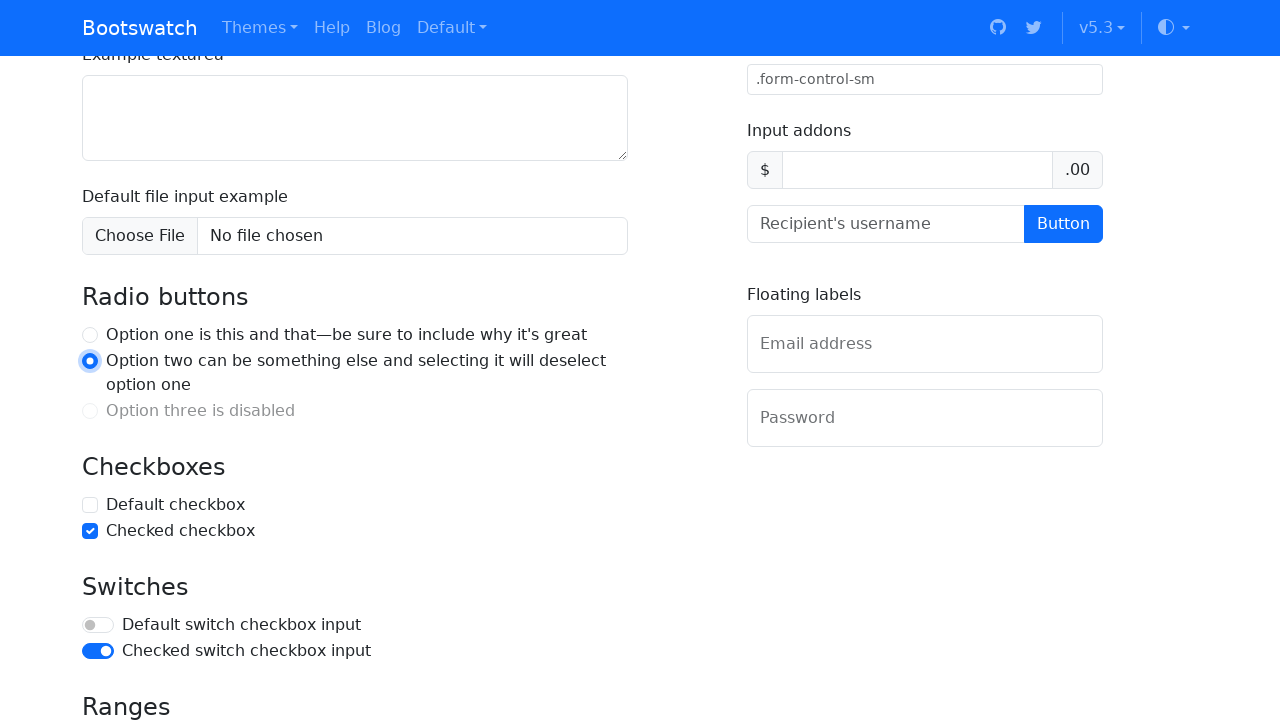

Selected radio button option 1 at (90, 335) on #optionsRadios1
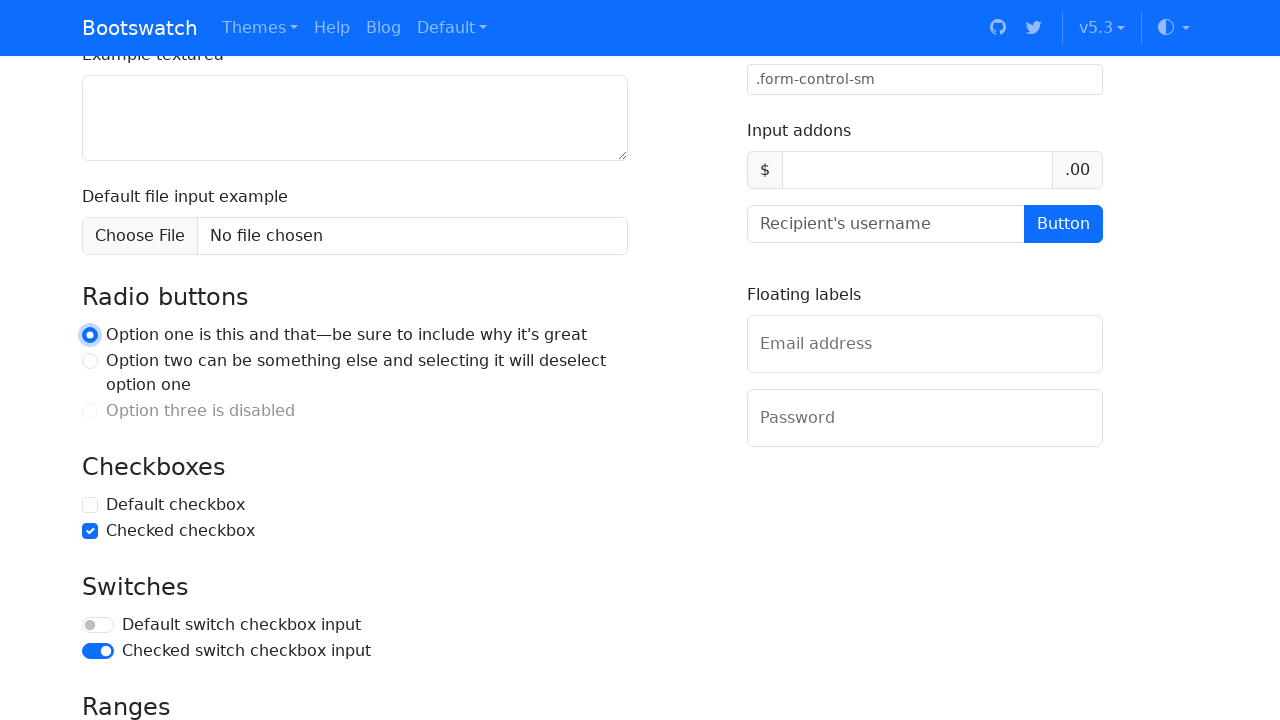

Checked checkbox at (90, 505) on #flexCheckDefault
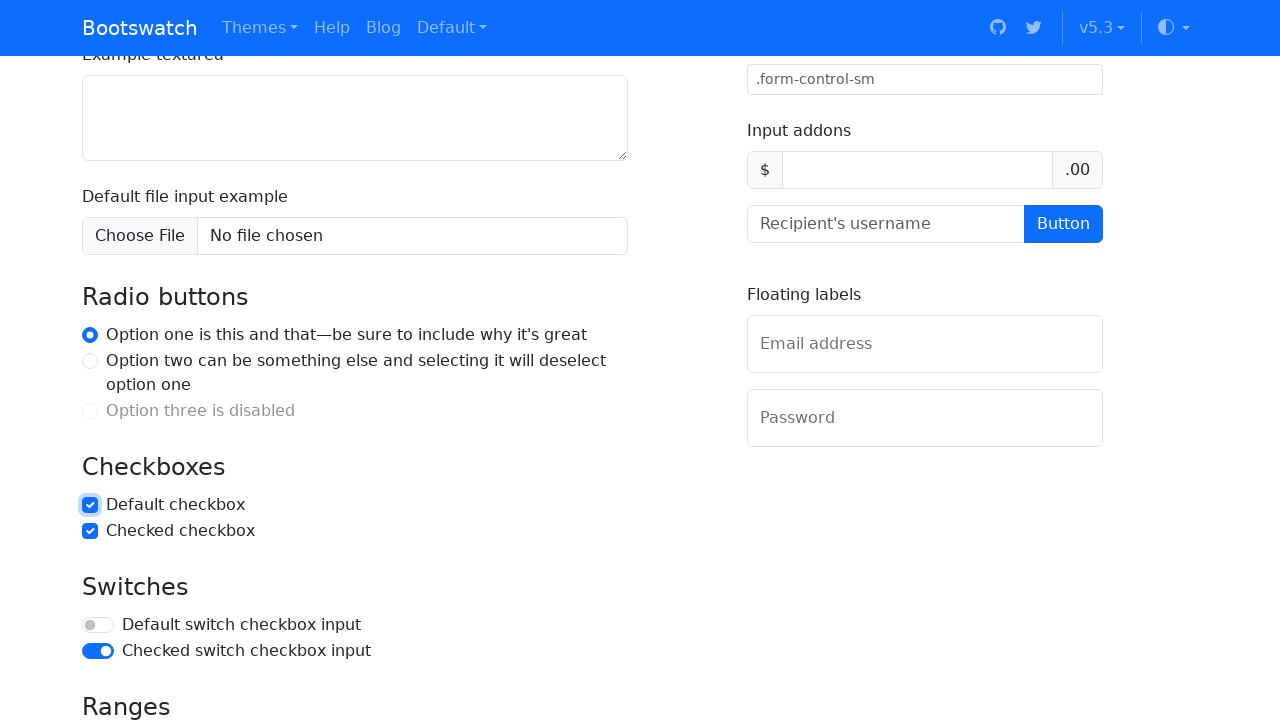

Unchecked checkbox at (90, 505) on #flexCheckDefault
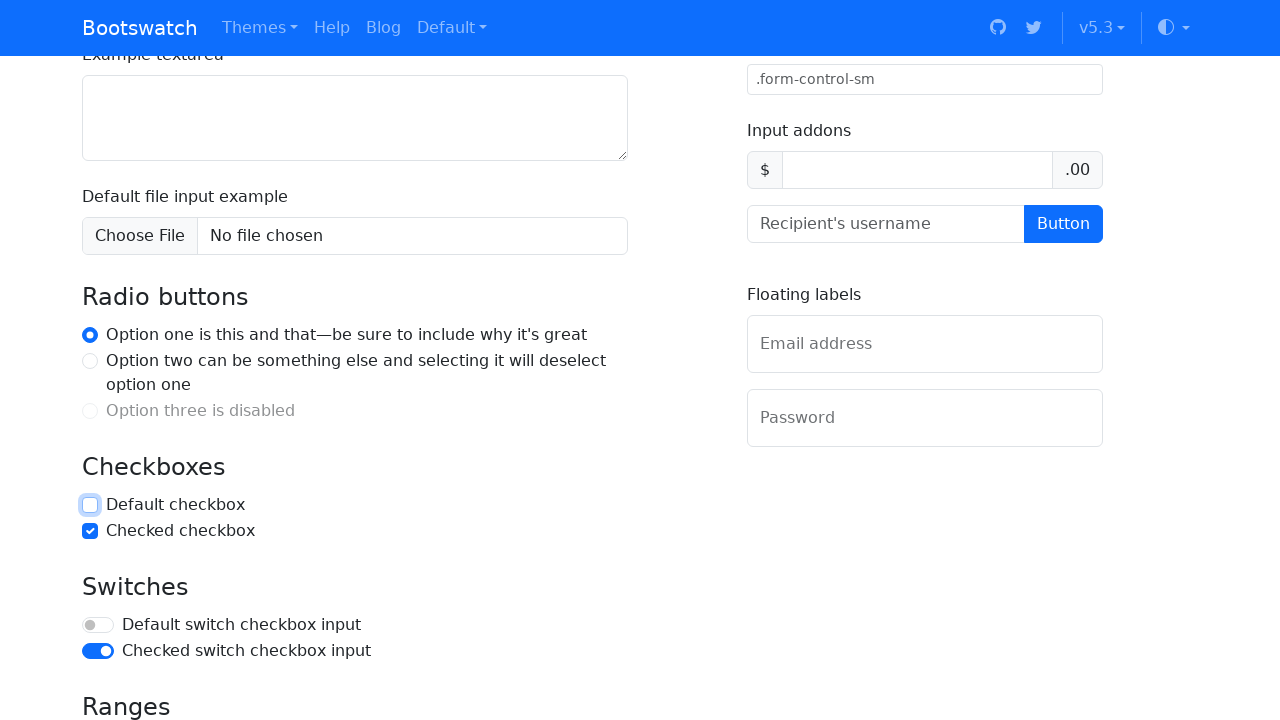

Set checkbox to checked state
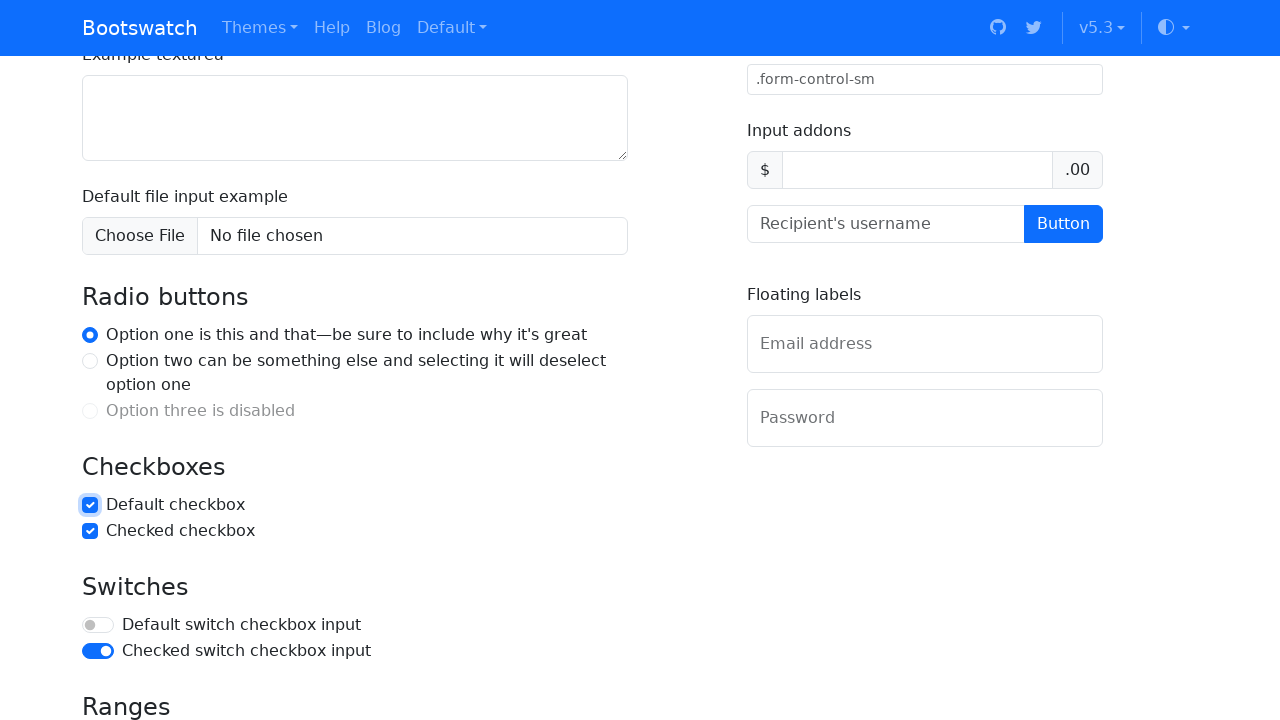

Set checkbox to unchecked state
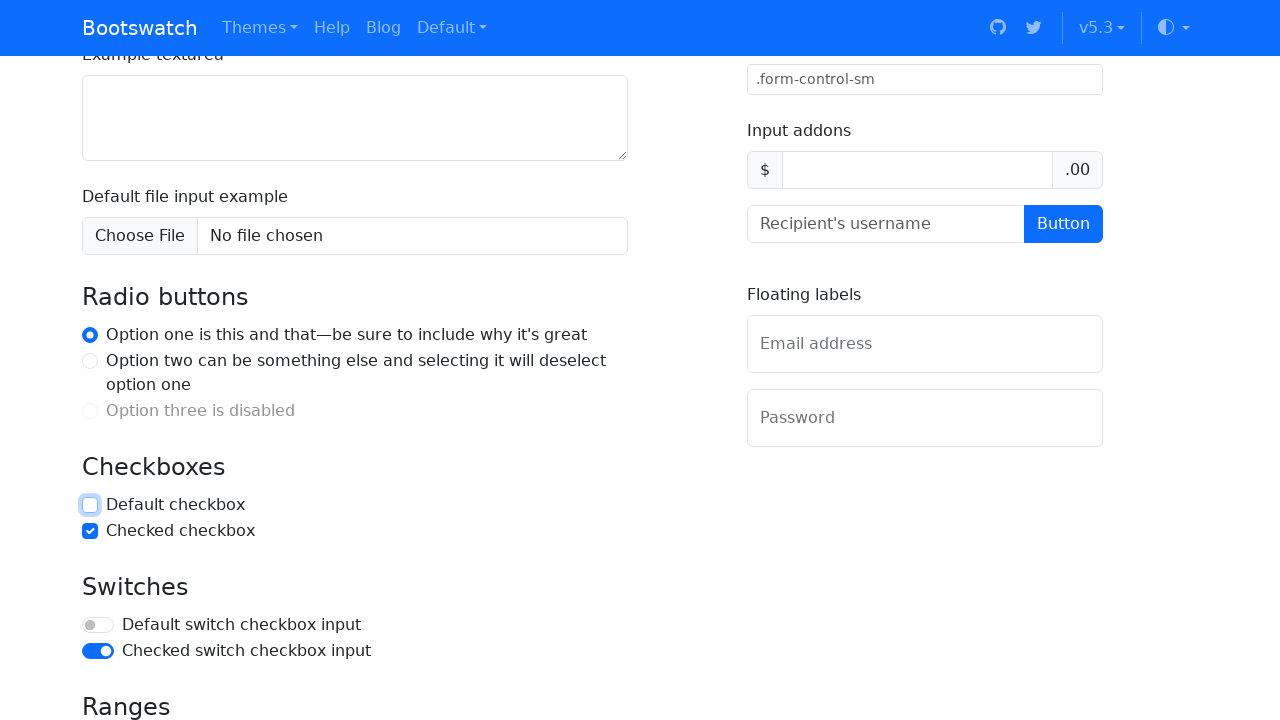

Toggled switch to on at (98, 625) on #flexSwitchCheckDefault
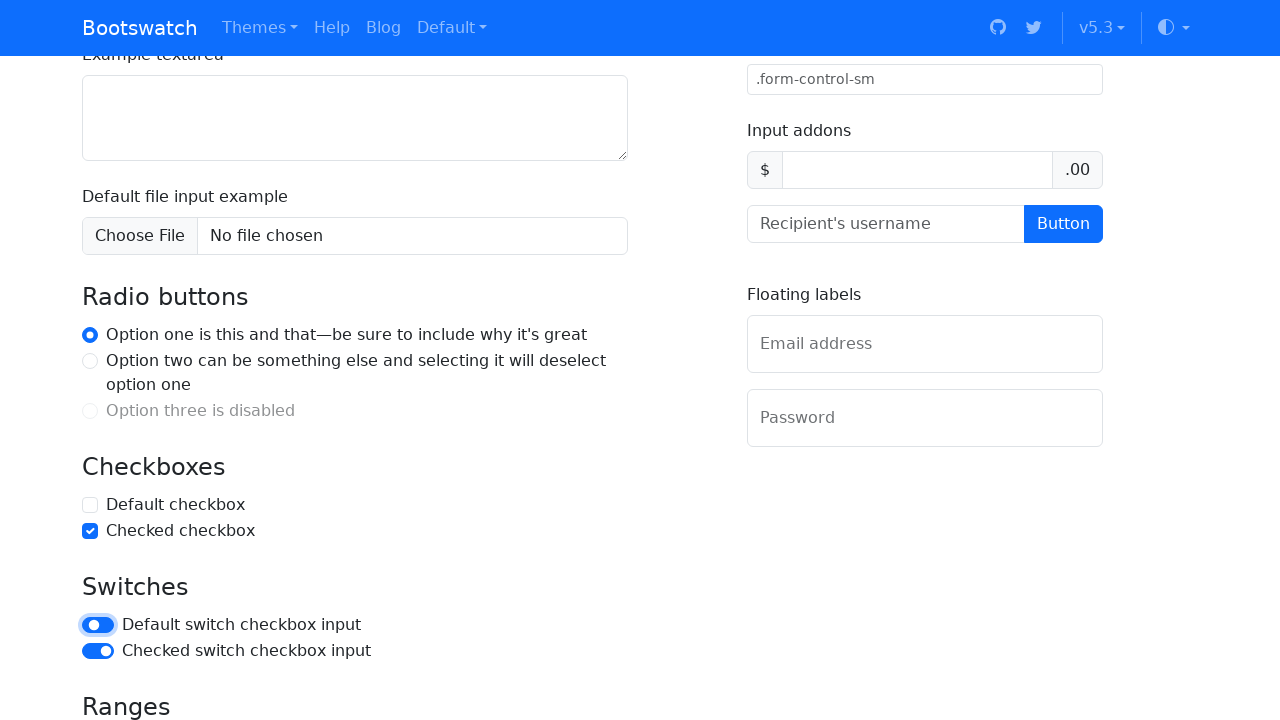

Toggled switch to off at (98, 625) on #flexSwitchCheckDefault
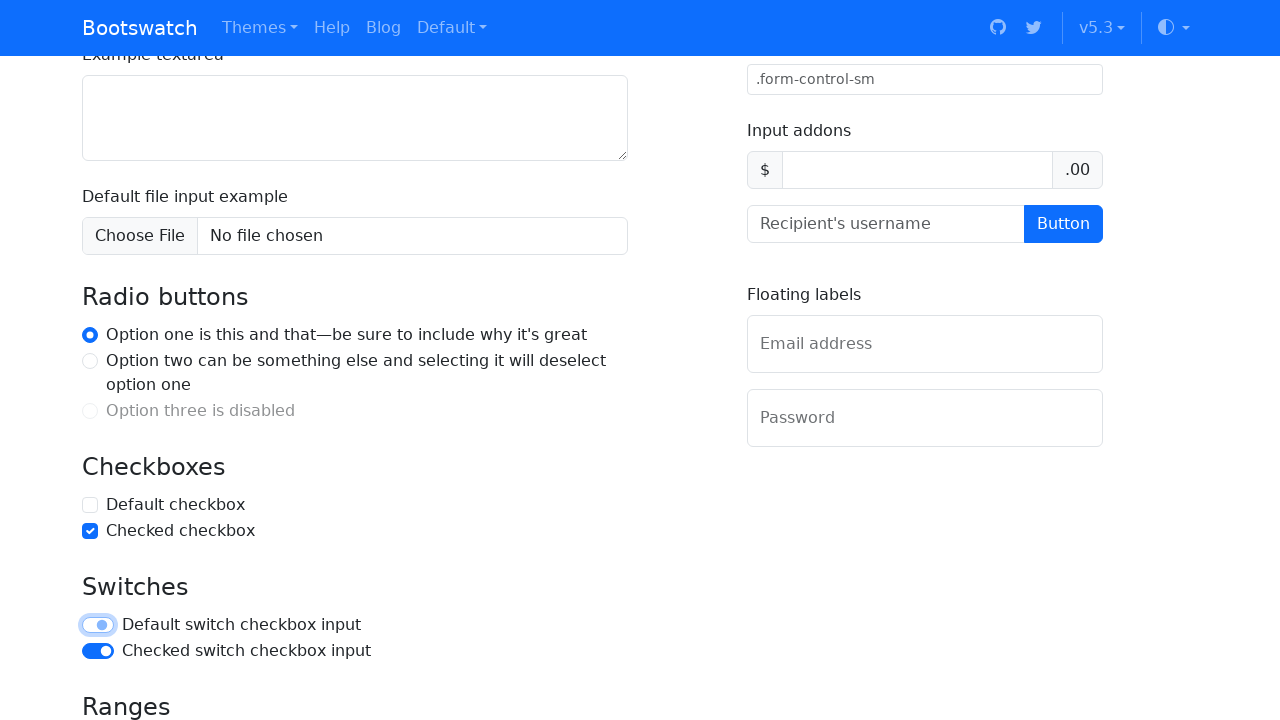

Selected option 4 from dropdown on internal:label="Example select"i
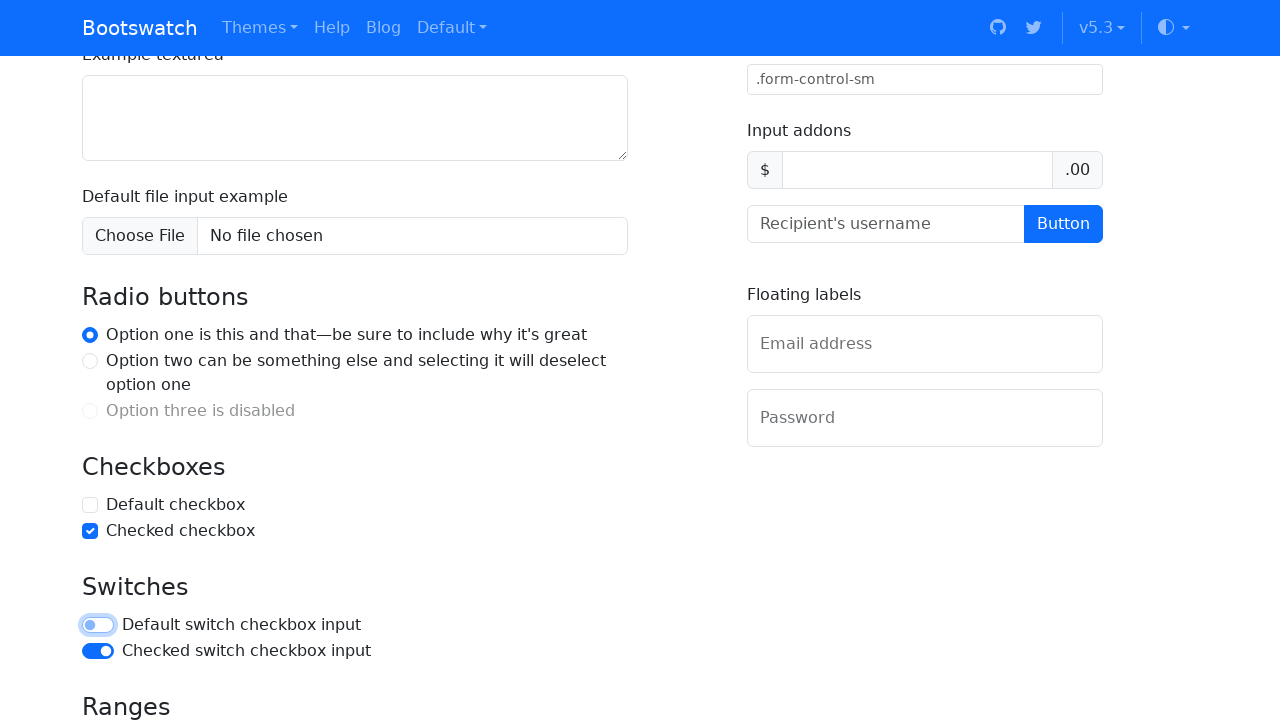

Selected option 2 from dropdown on internal:label="Example select"i
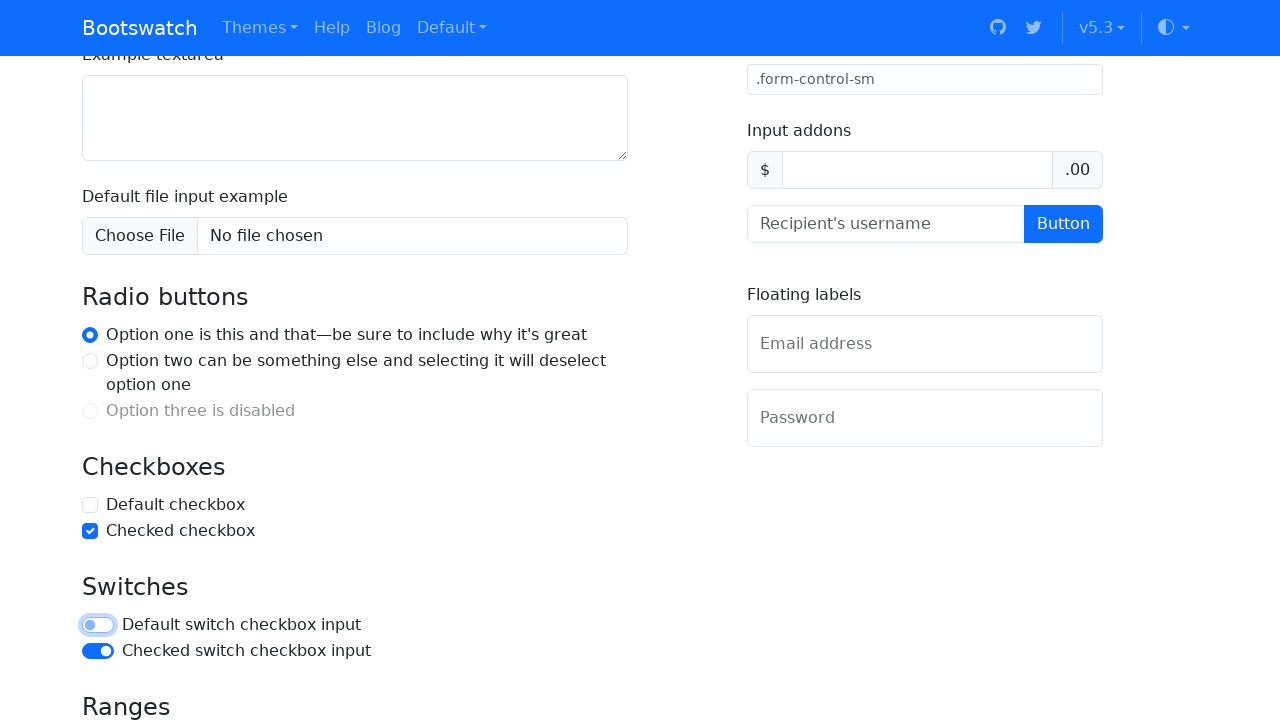

Selected options 2 and 4 from multi-select on internal:label="Example multiple select"i
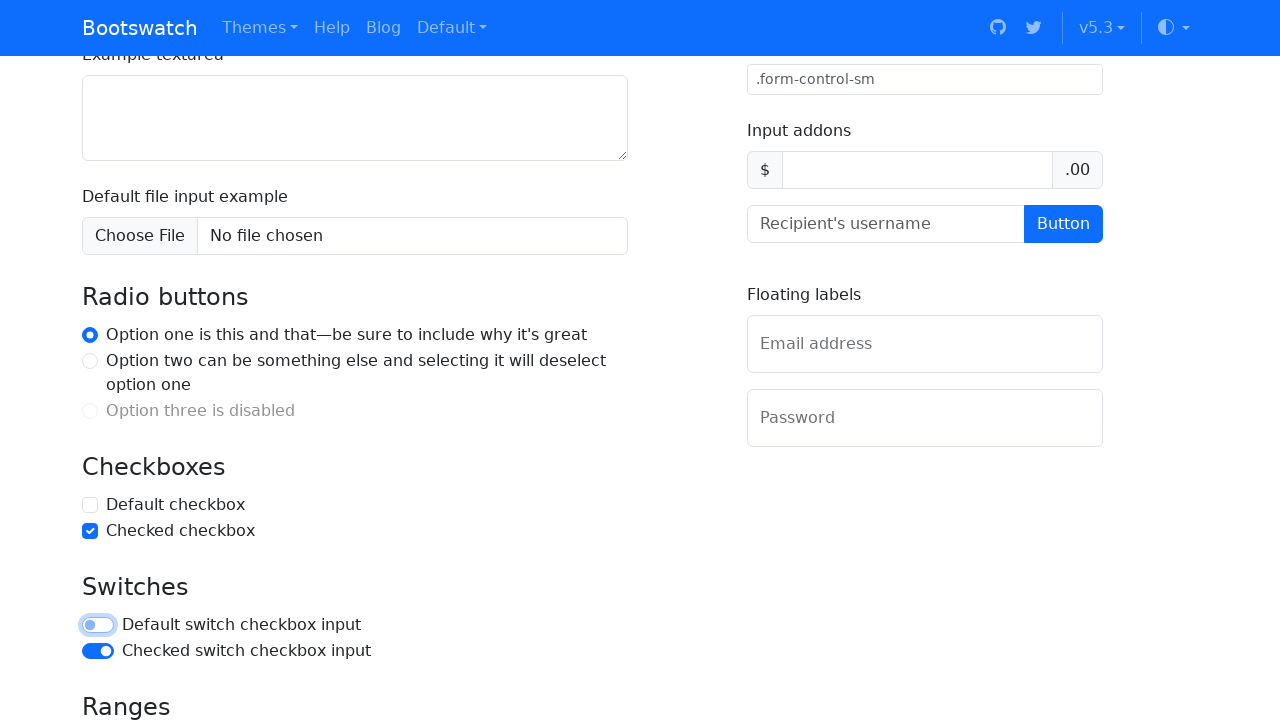

Selected options 1, 3, and 5 from multi-select on internal:label="Example multiple select"i
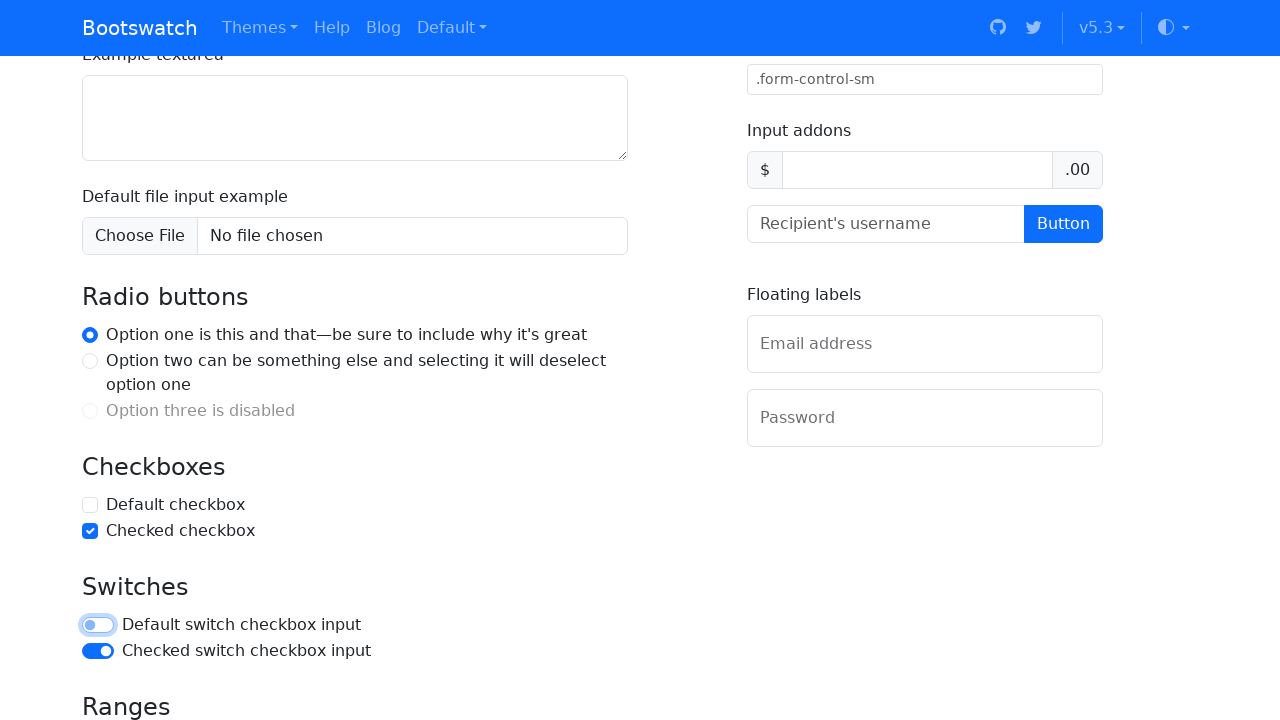

Clicked dropdown button to open menu at (187, 360) on button#btnGroupDrop1
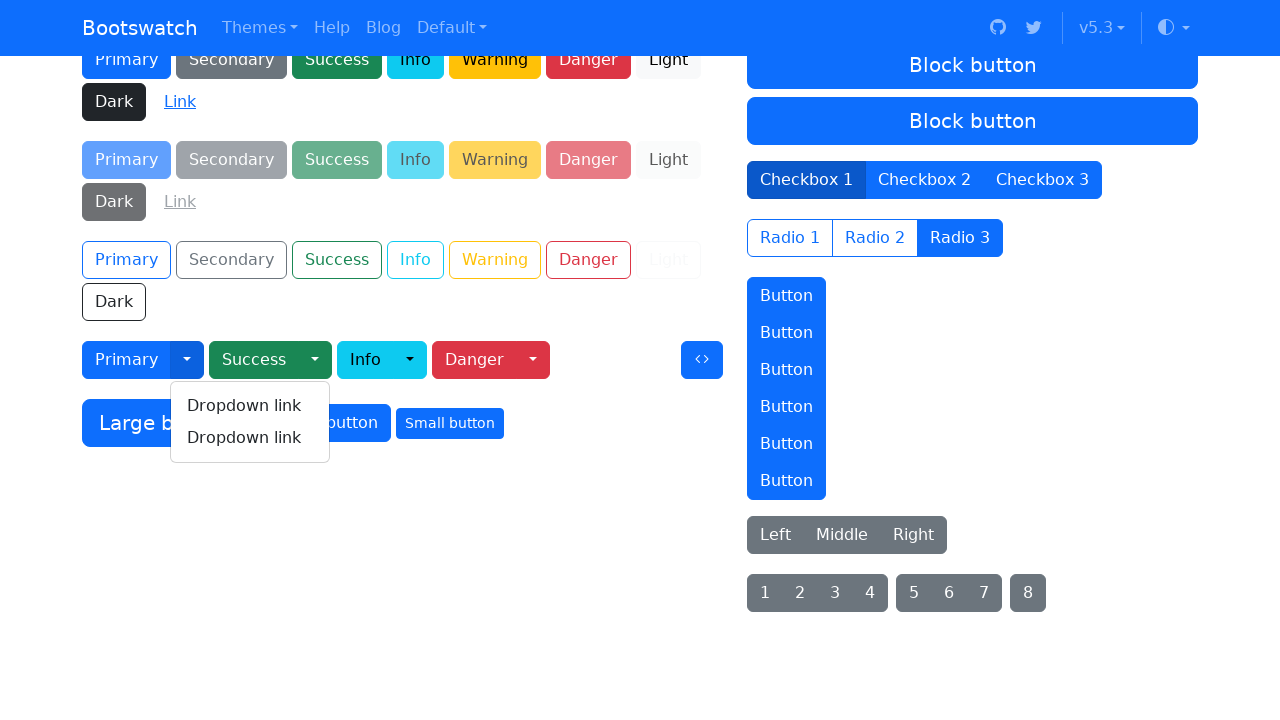

Clicked dropdown link from menu at (250, 438) on div.dropdown-menu:visible a:text("Dropdown link") >> nth=-1
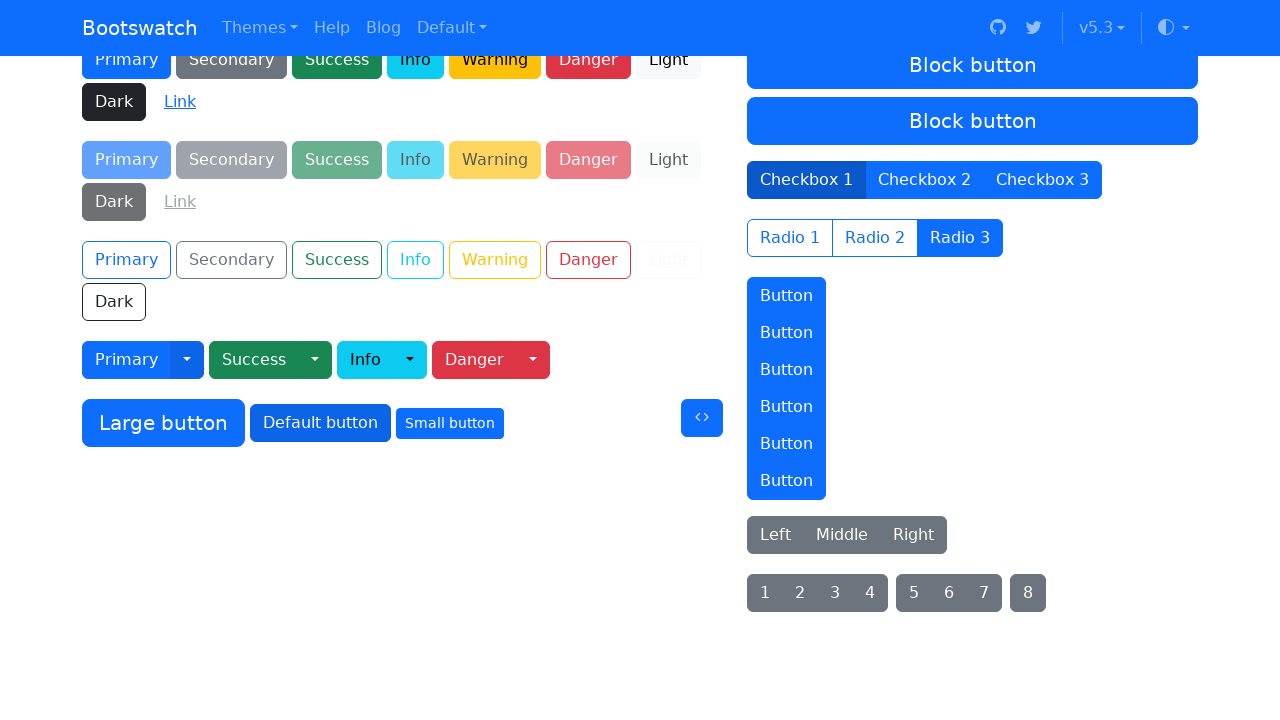

Filled textarea with 'word' on internal:label="Example textarea"i
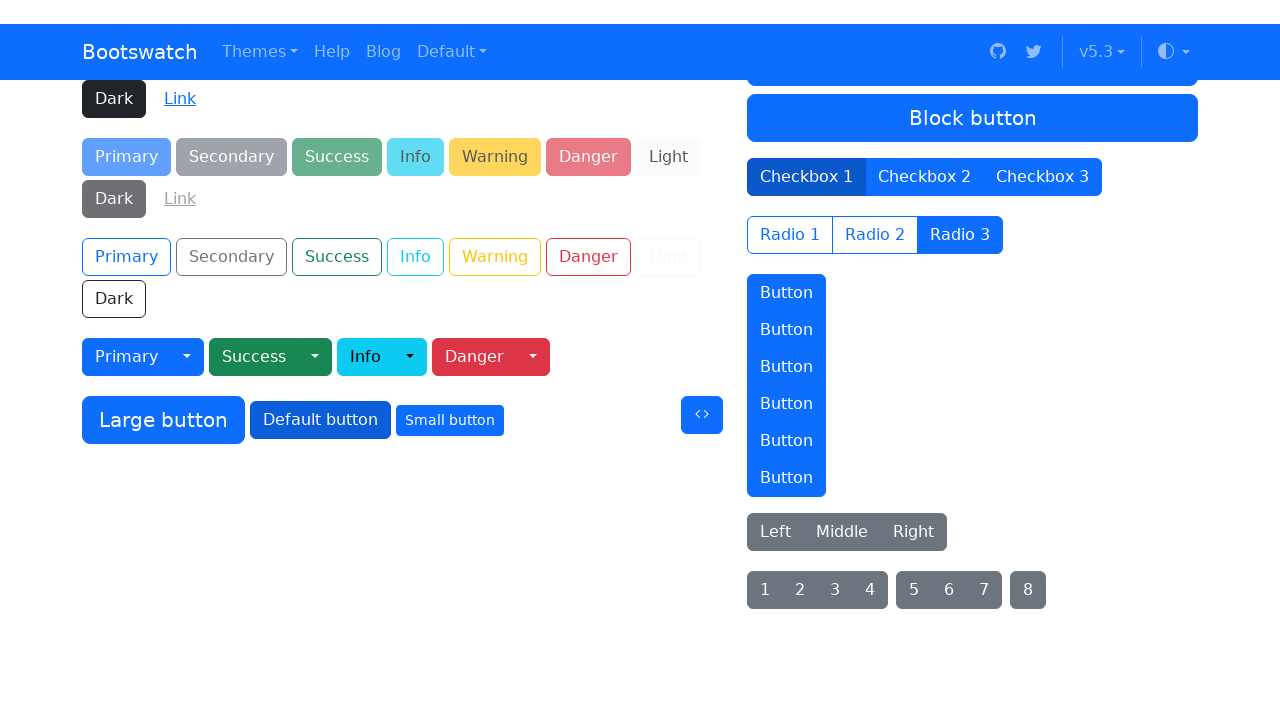

Cleared textarea on internal:label="Example textarea"i
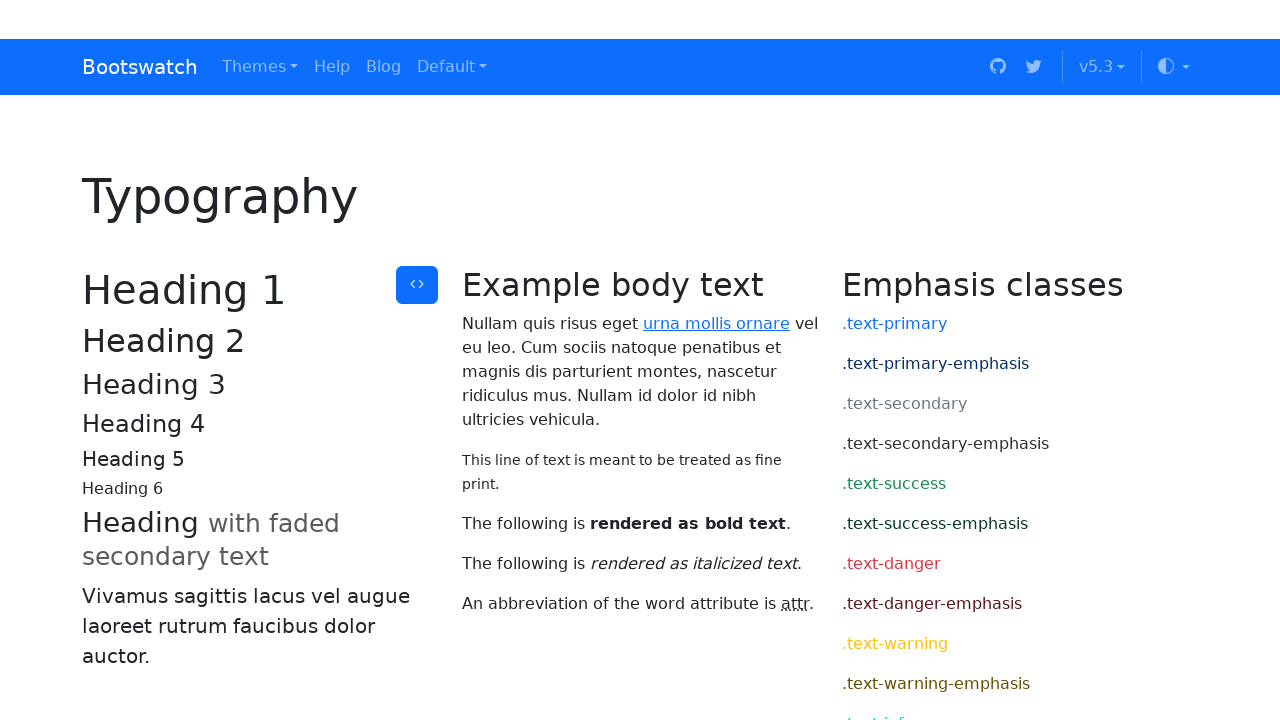

Pressed W key in textarea on internal:label="Example textarea"i
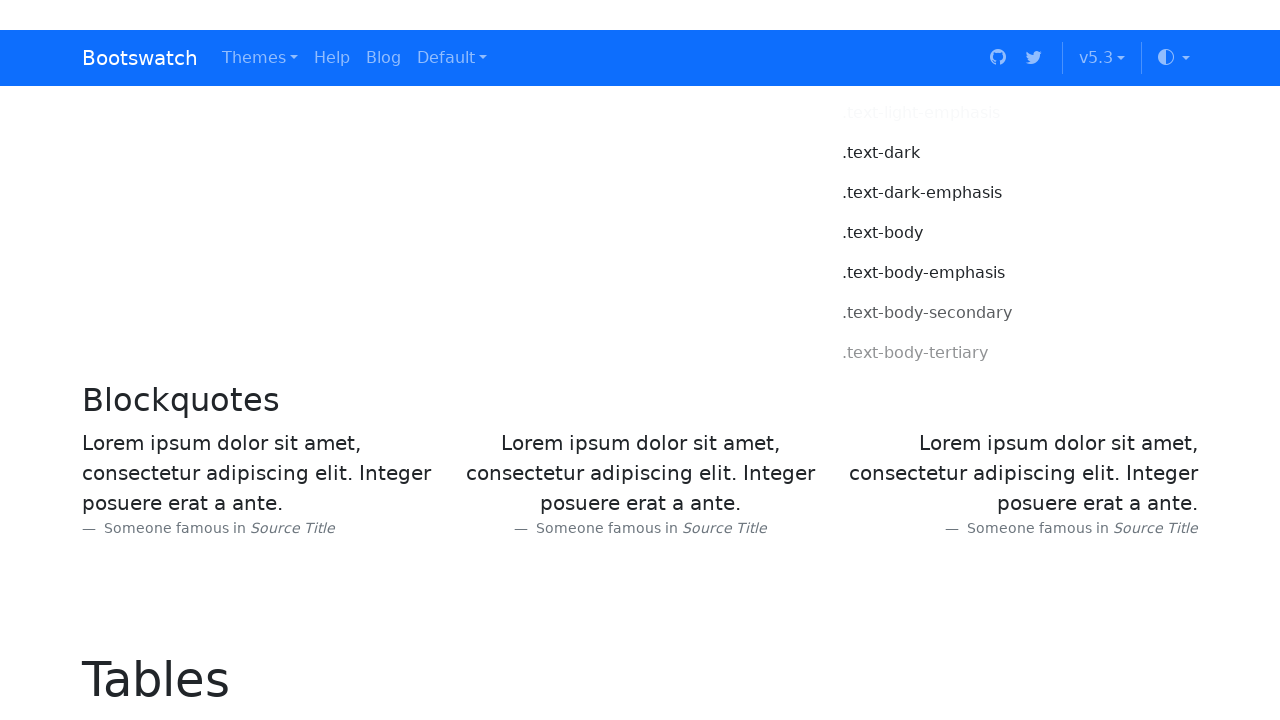

Pressed O key in textarea on internal:label="Example textarea"i
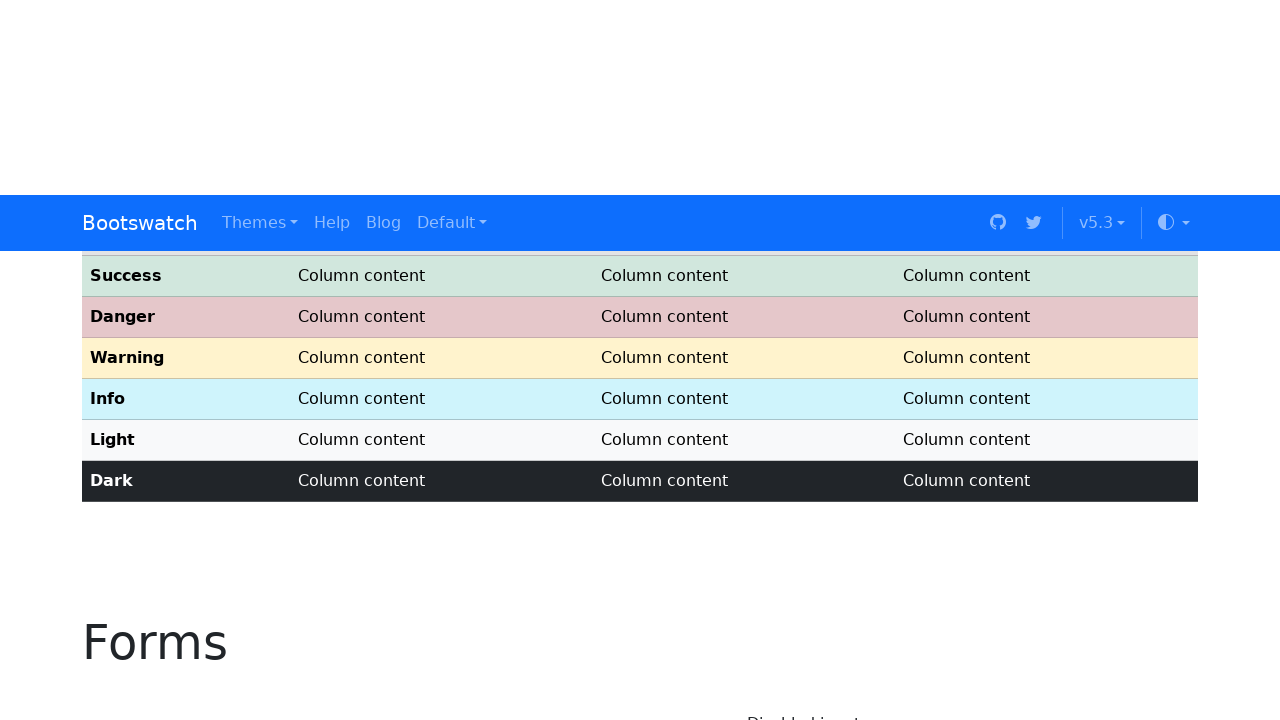

Pressed R key in textarea on internal:label="Example textarea"i
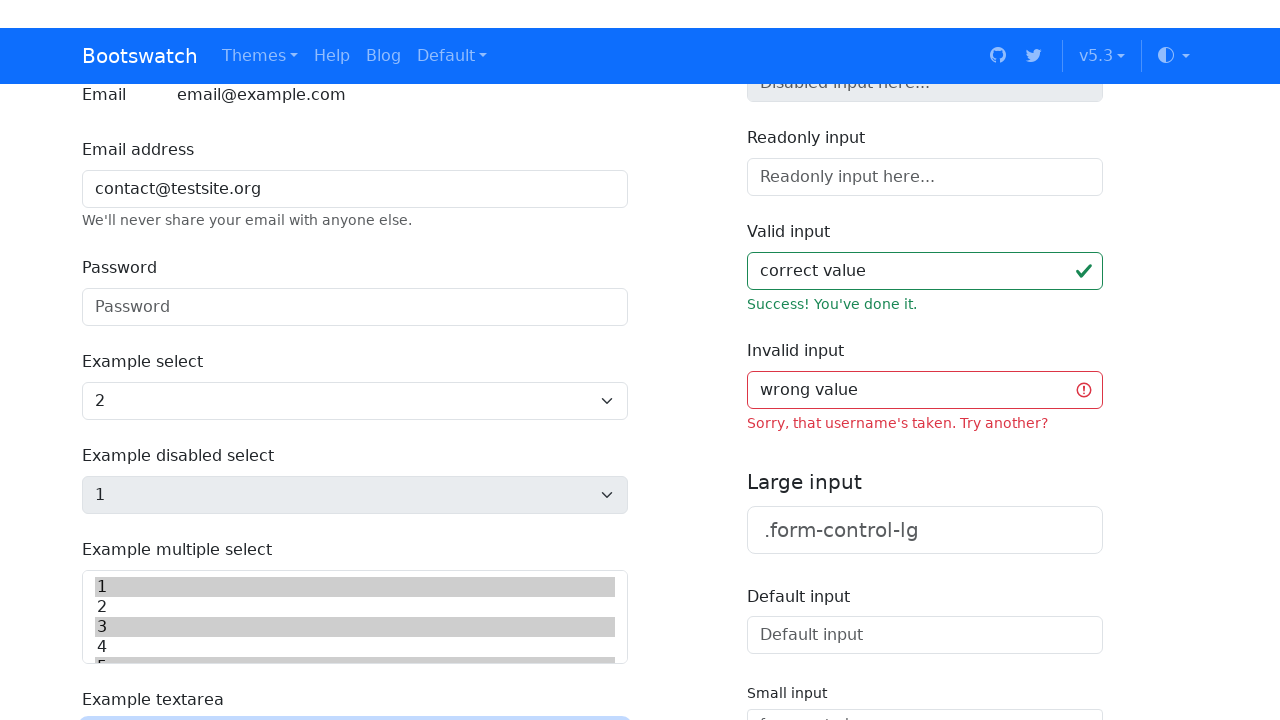

Pressed Shift+D in textarea on internal:label="Example textarea"i
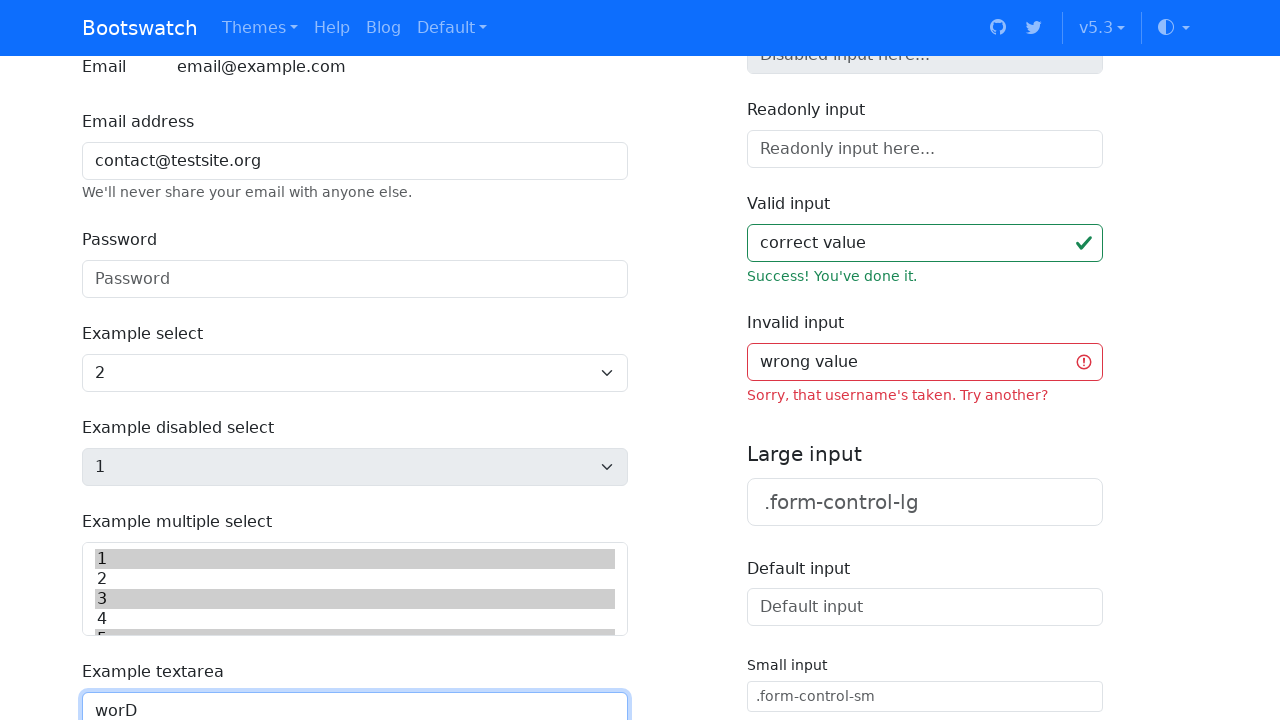

Pressed Control+ArrowLeft to move word back in textarea on internal:label="Example textarea"i
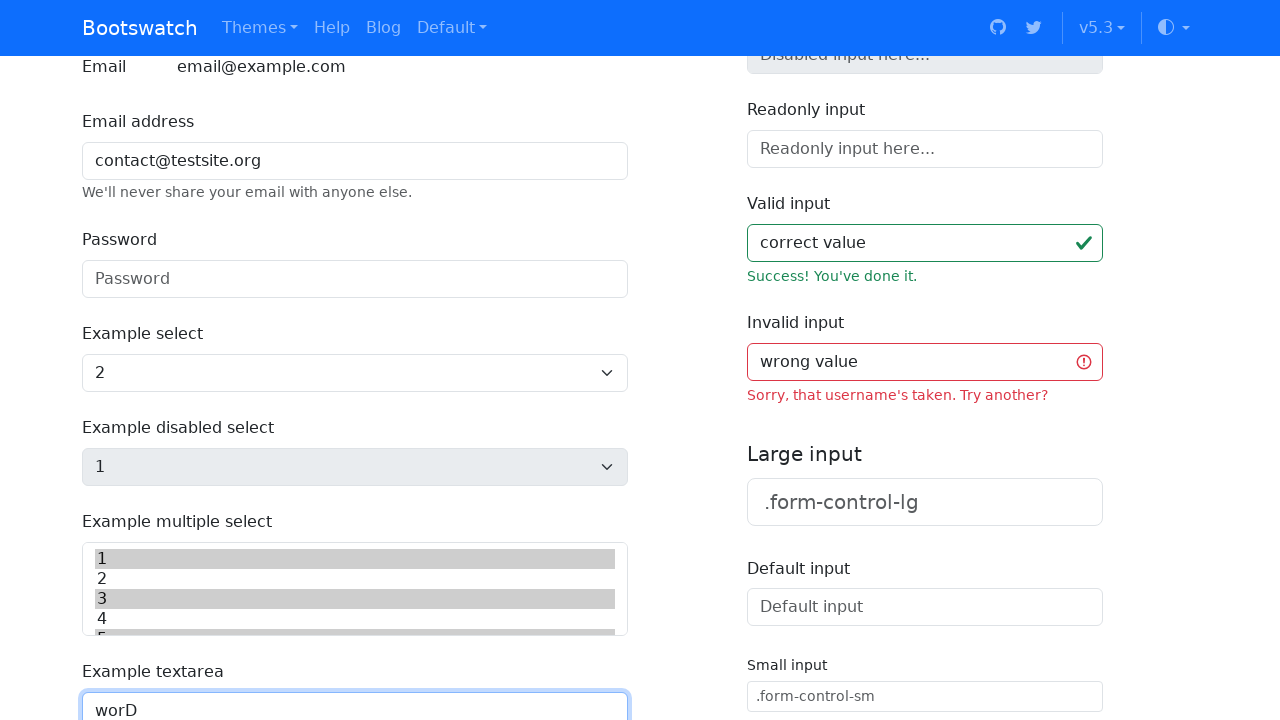

Pressed ArrowRight to move cursor right in textarea on internal:label="Example textarea"i
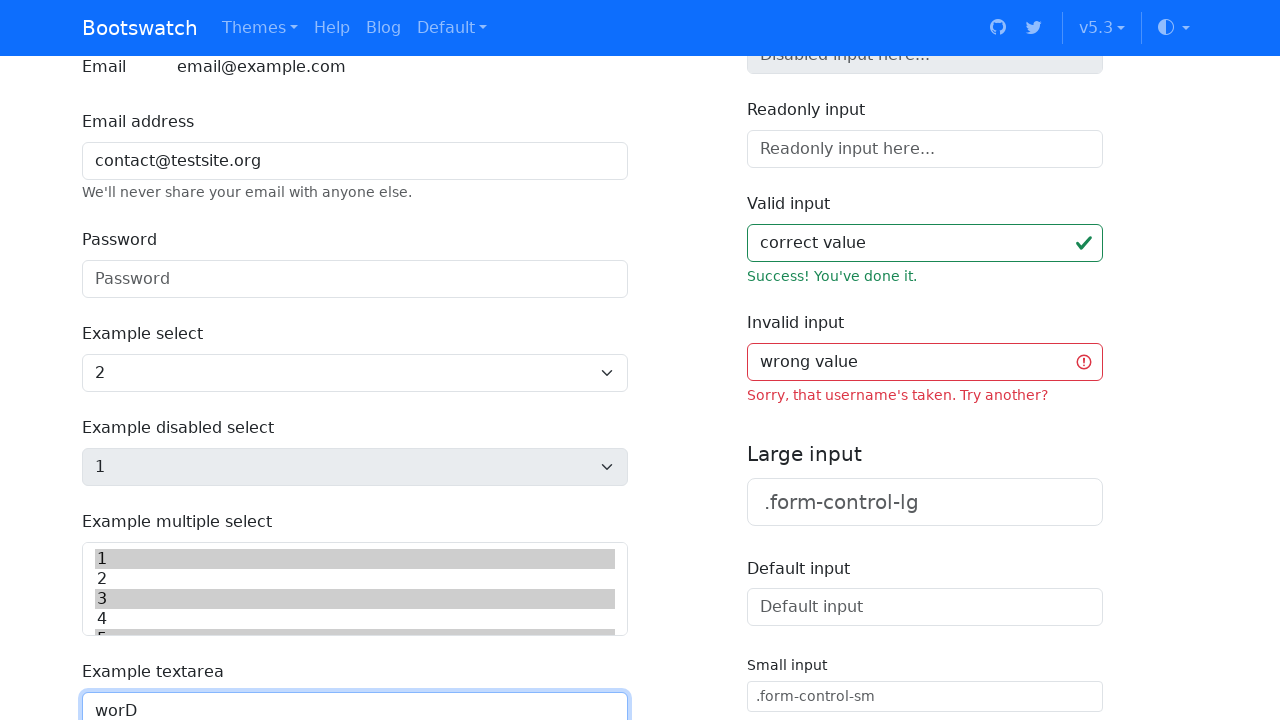

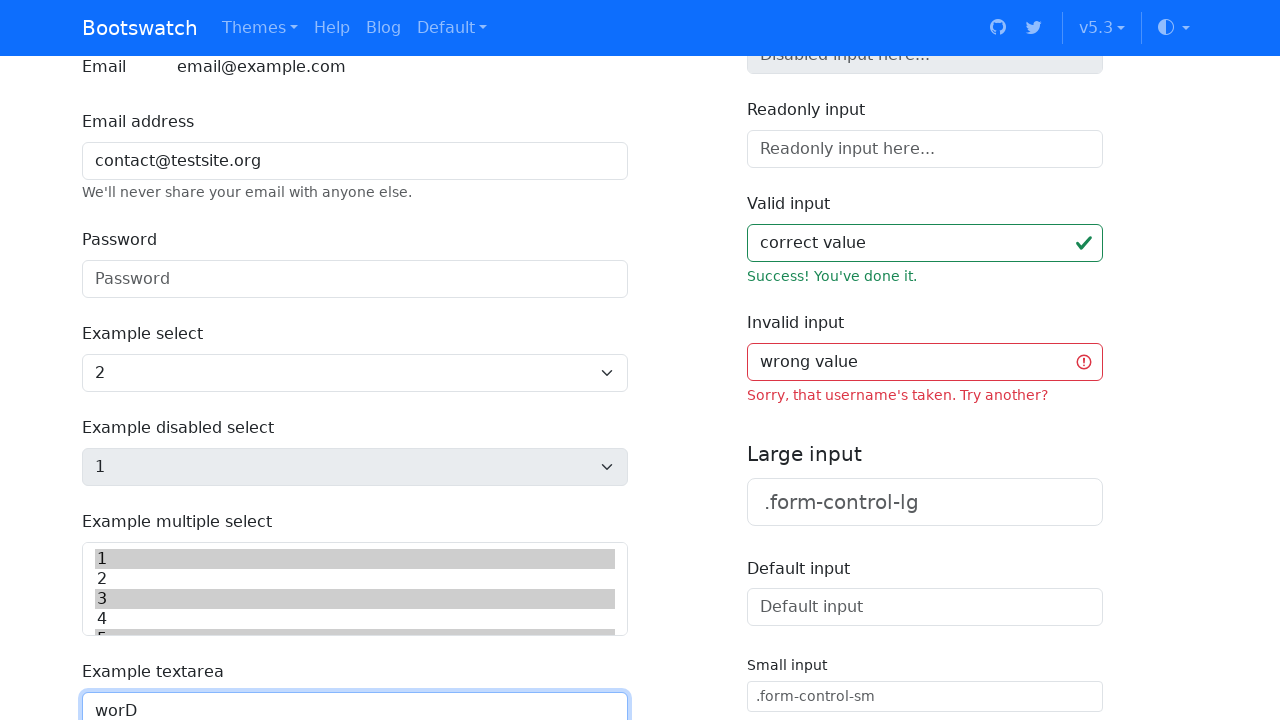